Tests prompt alert dialog by clicking a button that triggers a prompt, entering a name, and verifying the response message

Starting URL: https://testautomationpractice.blogspot.com/

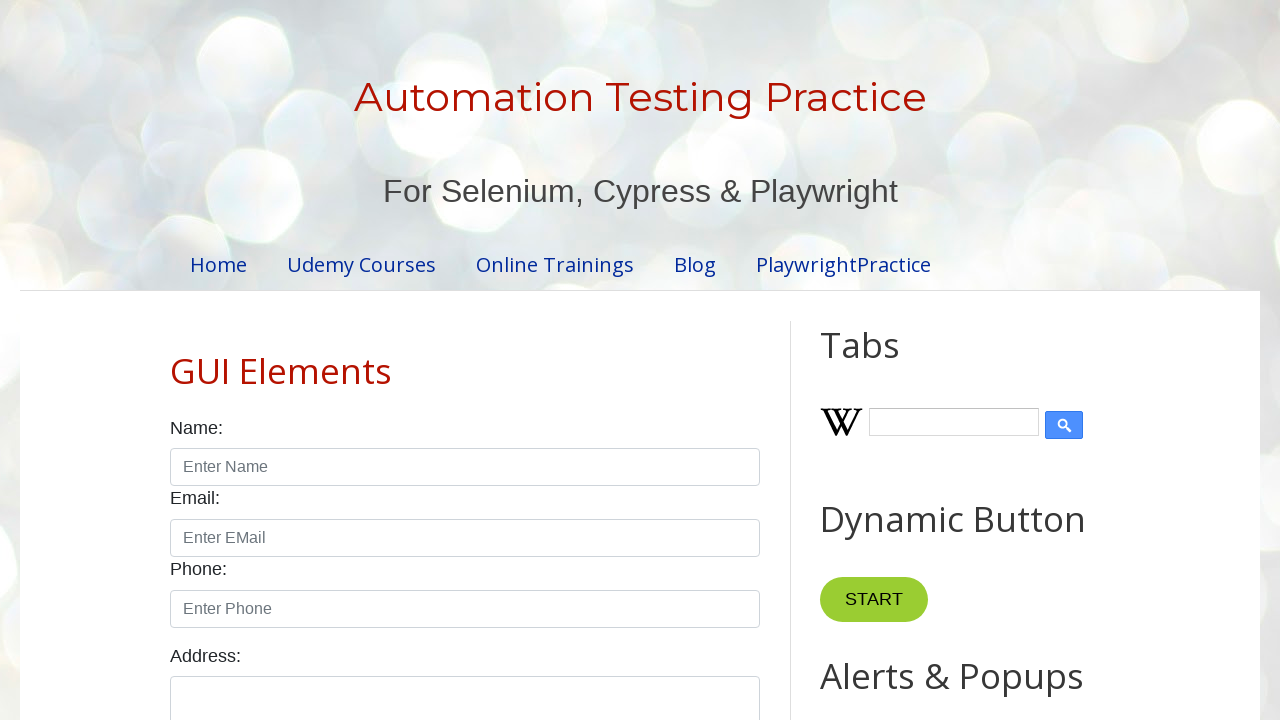

Set up dialog handler to accept prompt with value 'Murat'
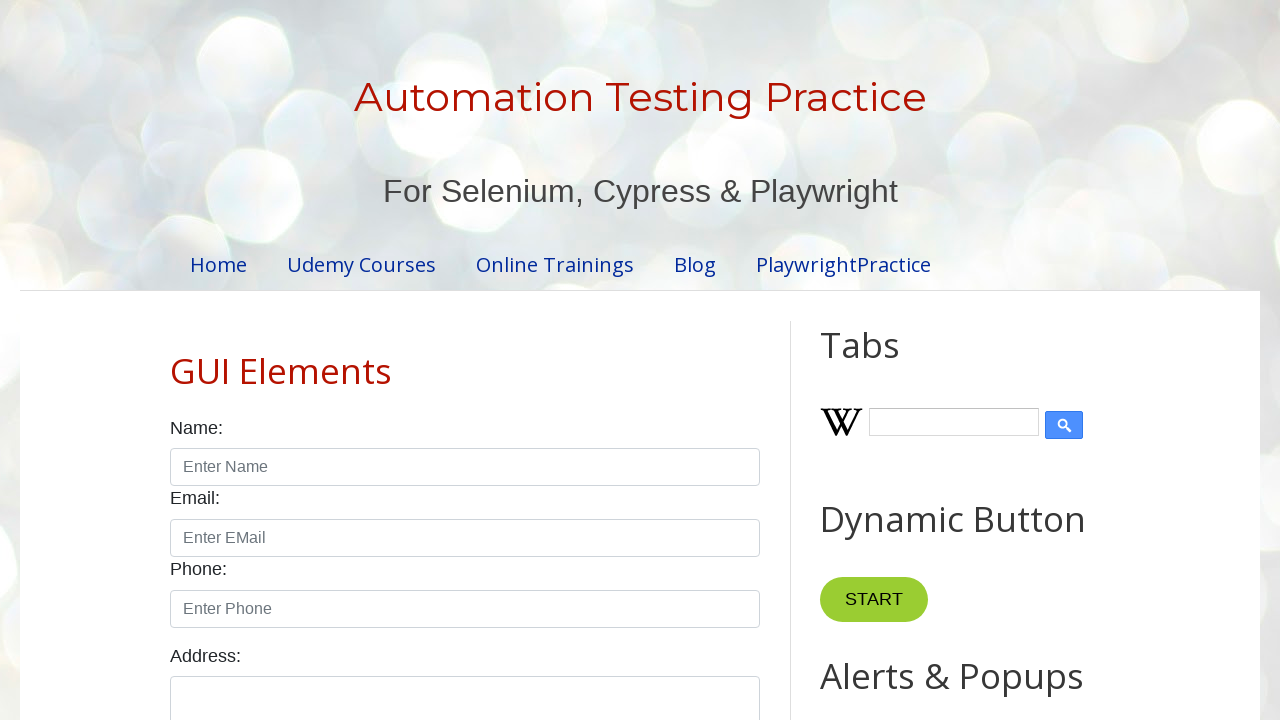

Clicked the Prompt Alert button at (890, 360) on xpath=//*[text()='Prompt Alert']
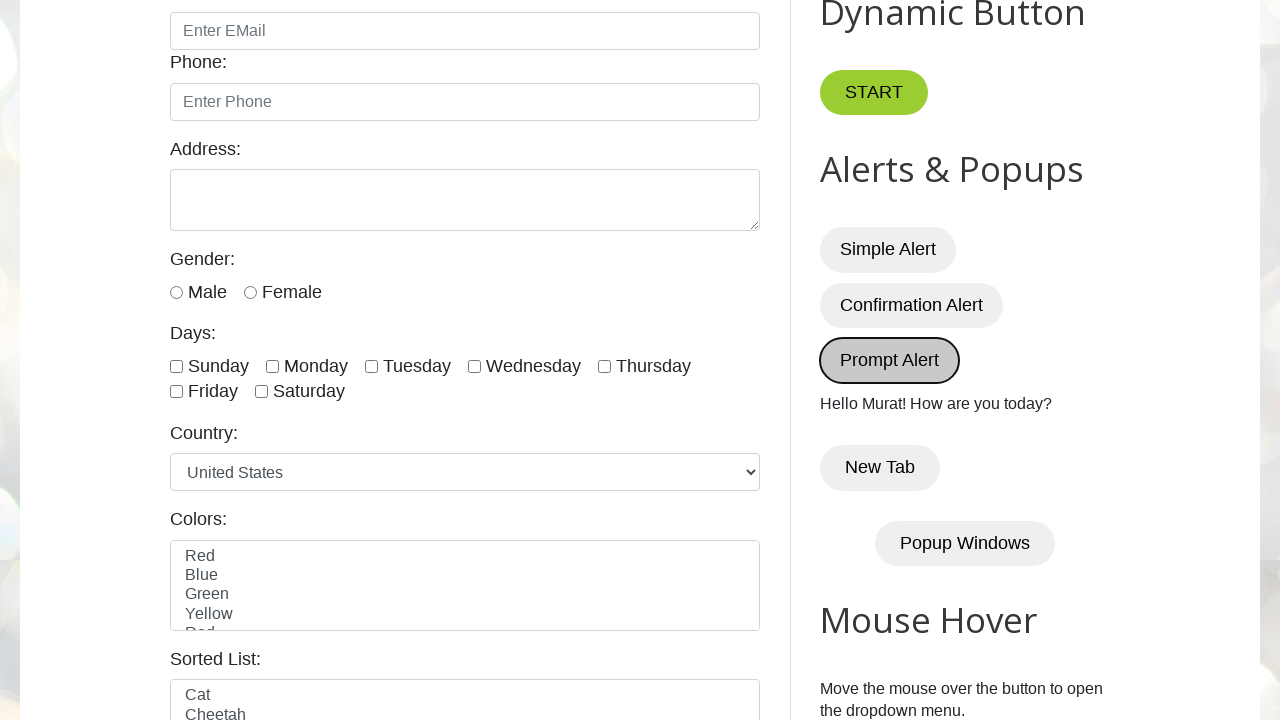

Prompt dialog result displayed in demo element
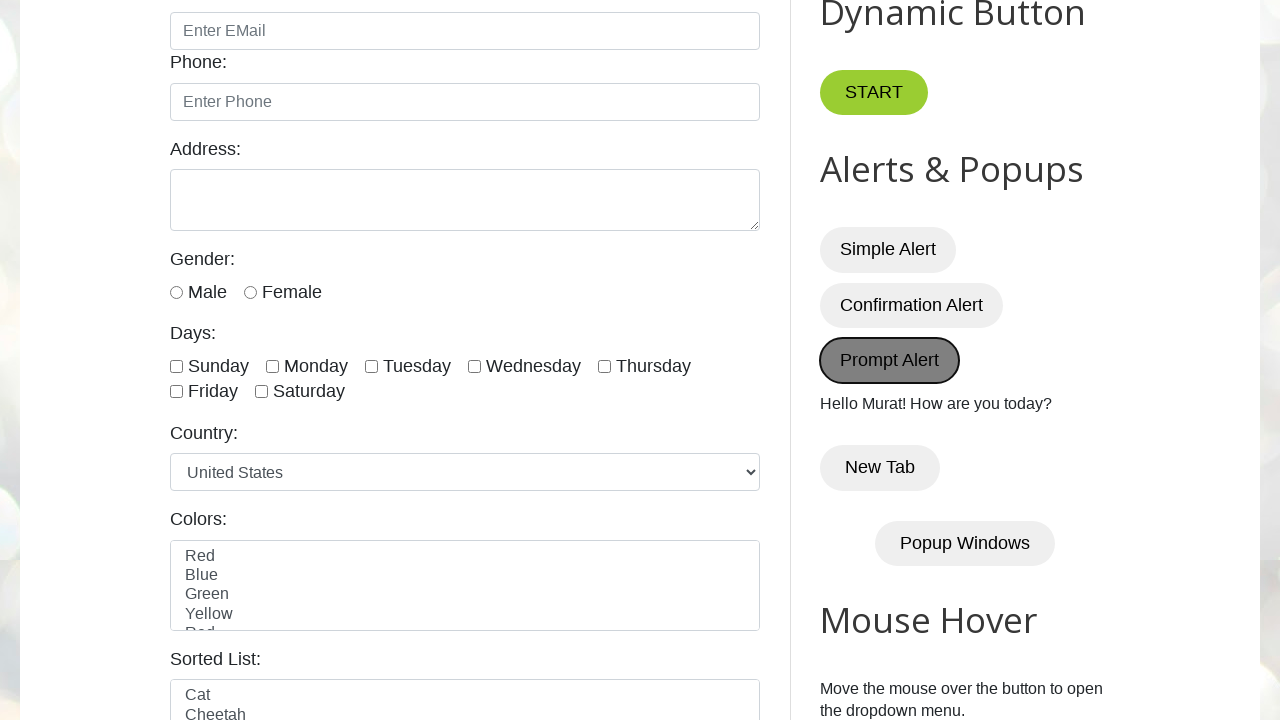

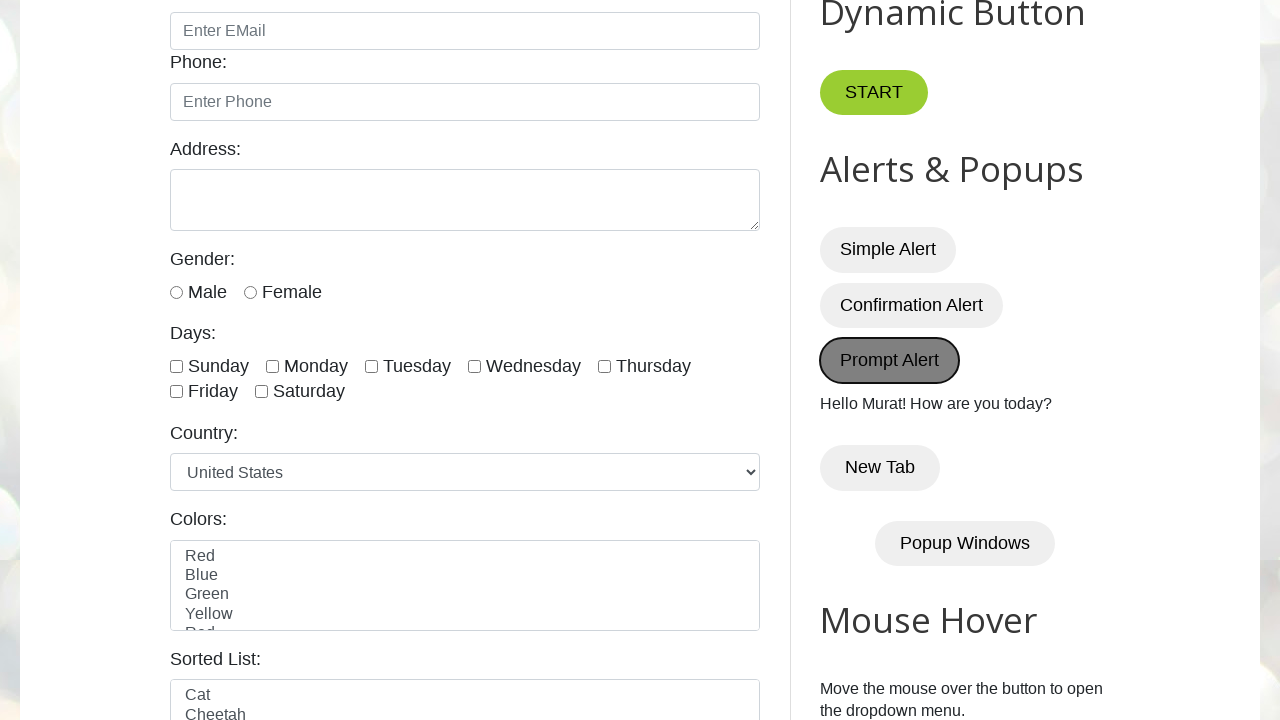